Tests registration form by filling in first name, last name, and email fields, then submitting the form and verifying successful registration message

Starting URL: http://suninjuly.github.io/registration1.html

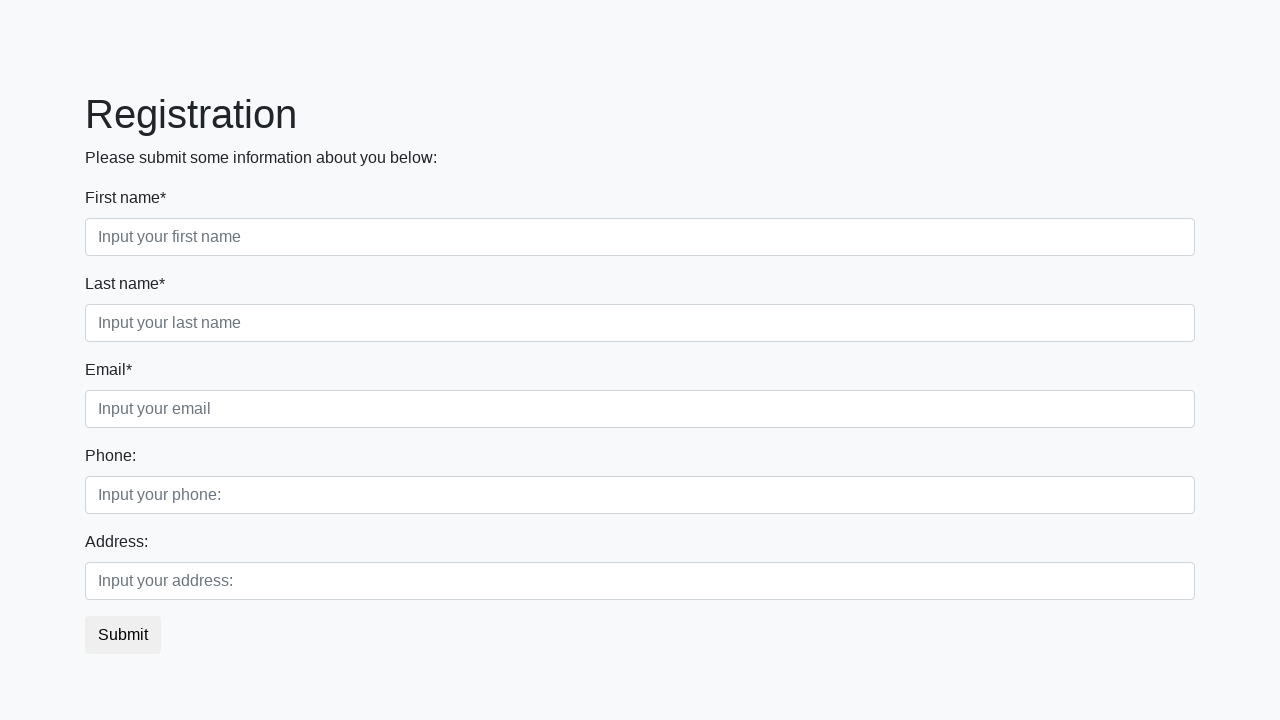

Filled first name field with 'Ivan' on div.first_block div.form-group input.first
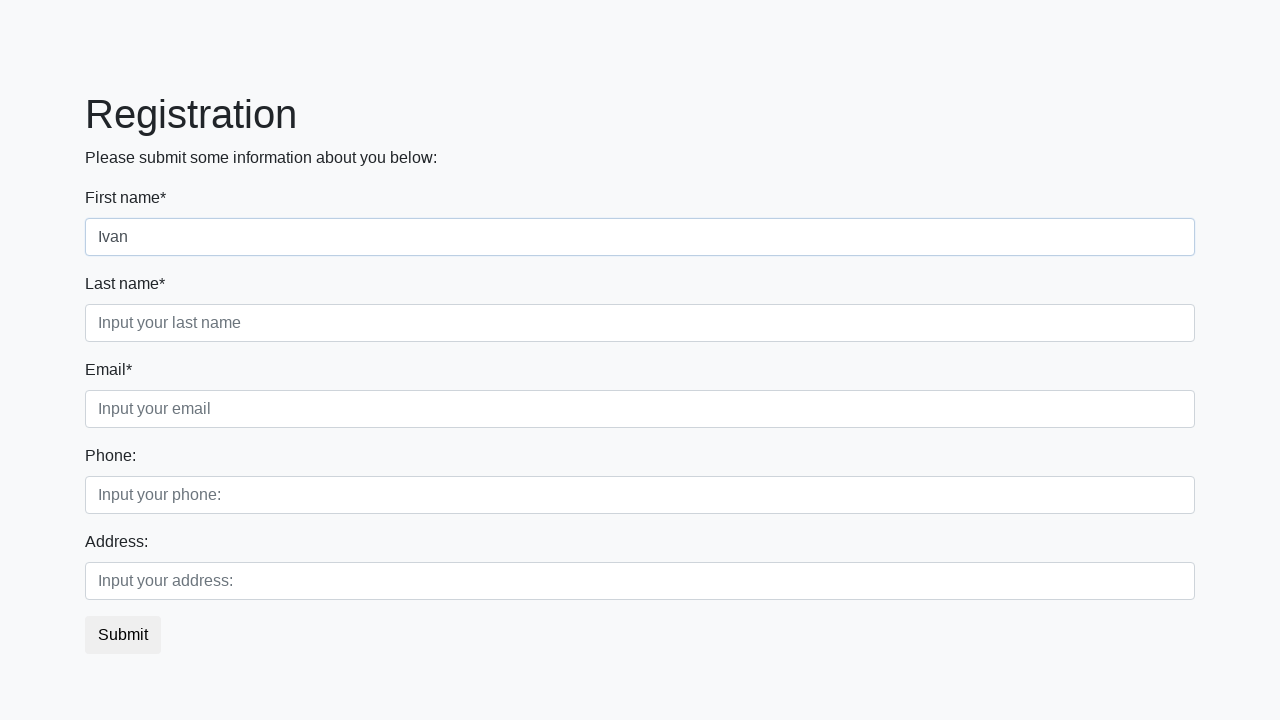

Filled last name field with 'Petrov' on div.first_block div.form-group input.second
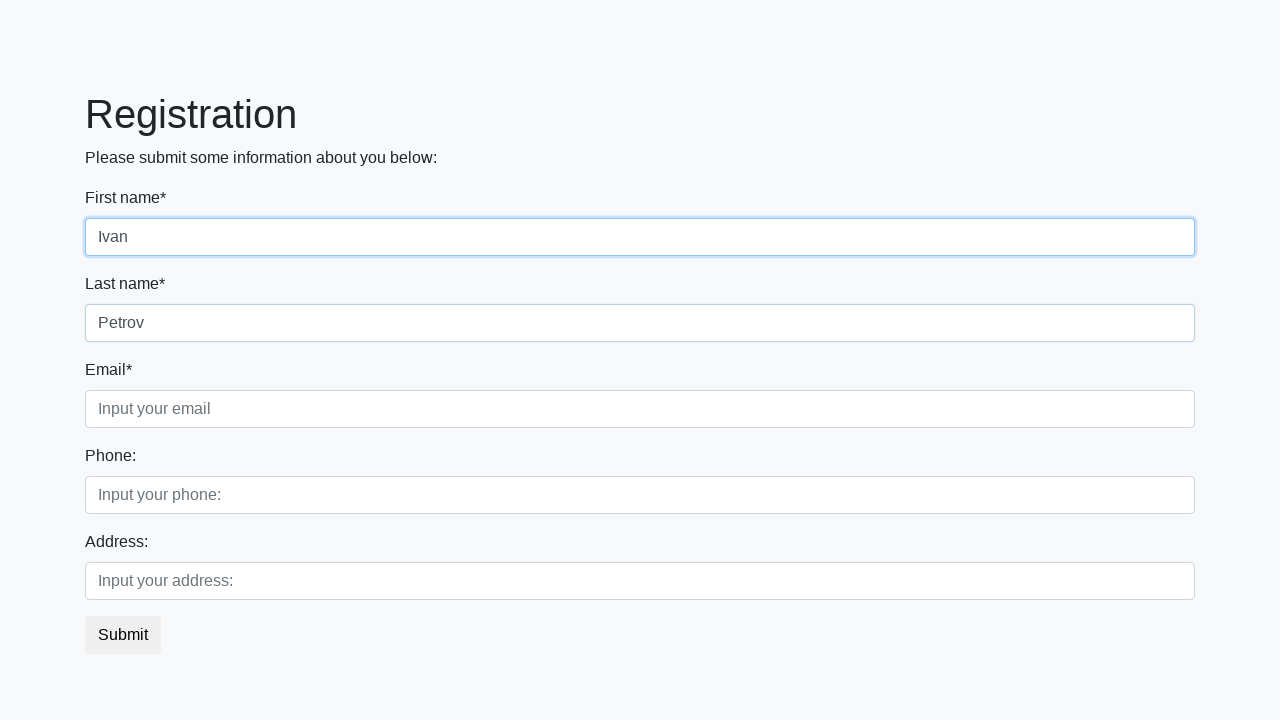

Filled email field with 'IvanPetrov@mail.ru' on div.first_block div.form-group input.third
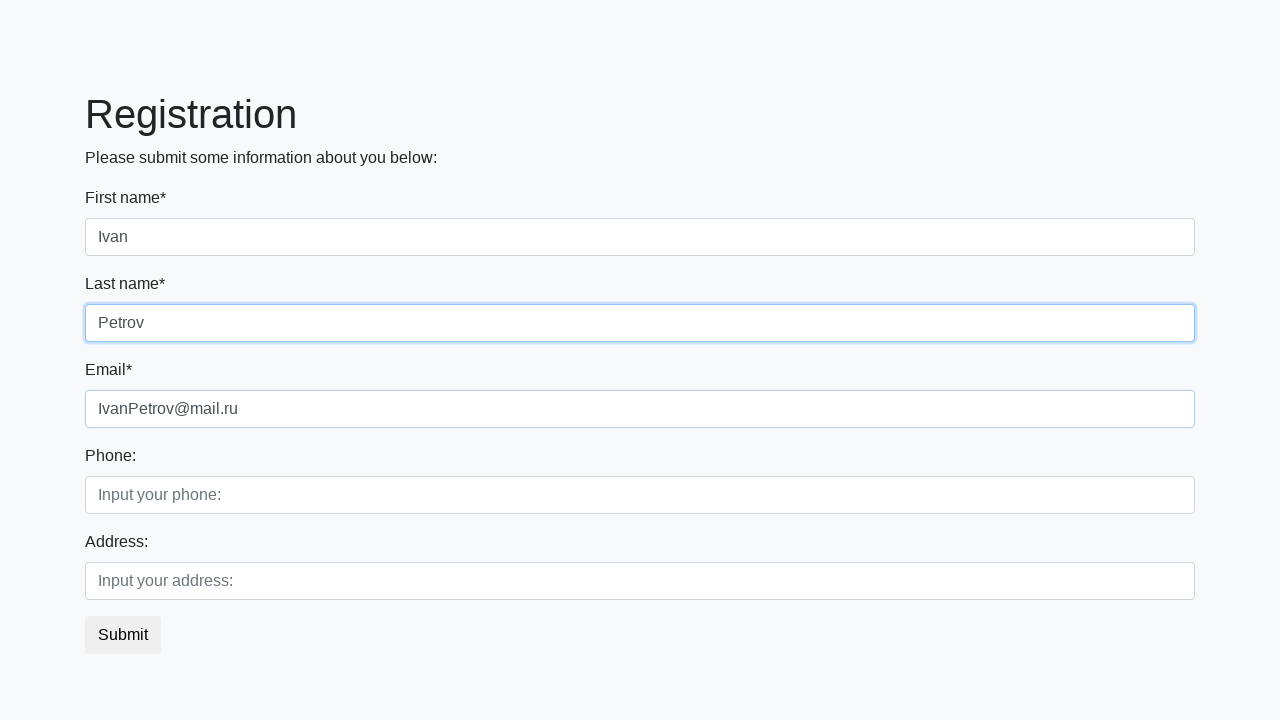

Clicked submit button to register at (123, 635) on button.btn
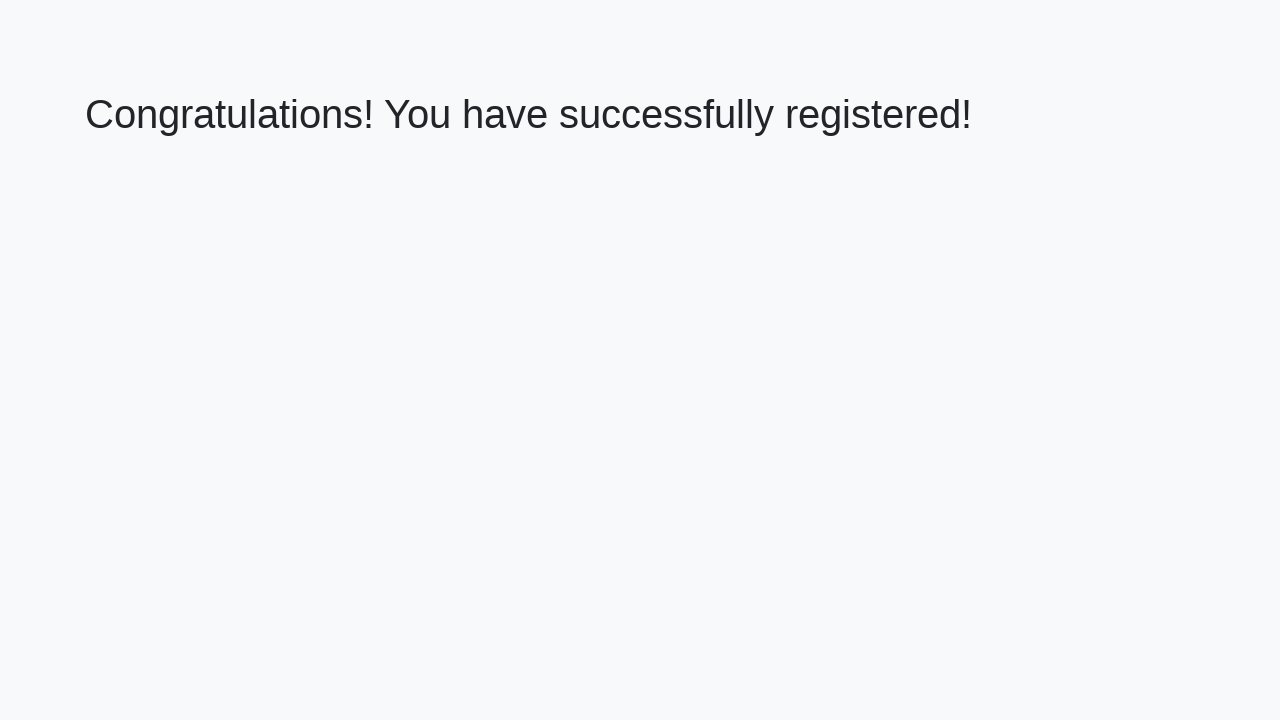

Success page loaded with h1 element
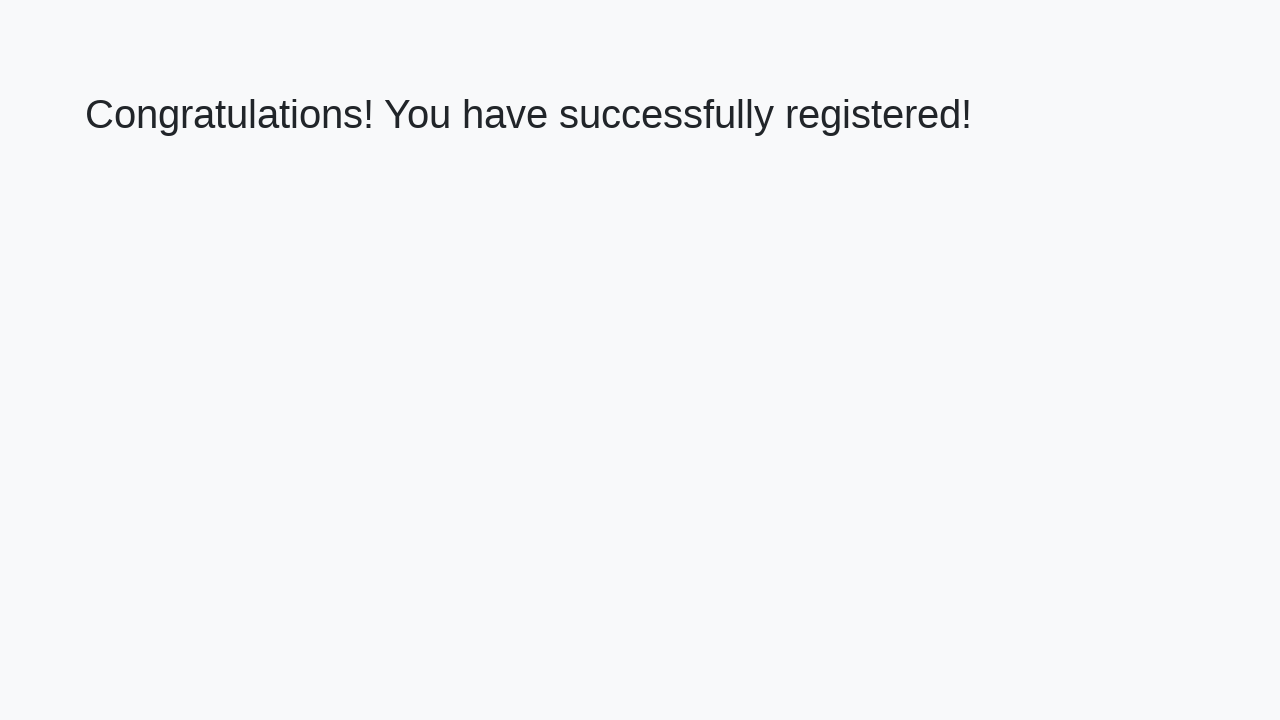

Retrieved success message: 'Congratulations! You have successfully registered!'
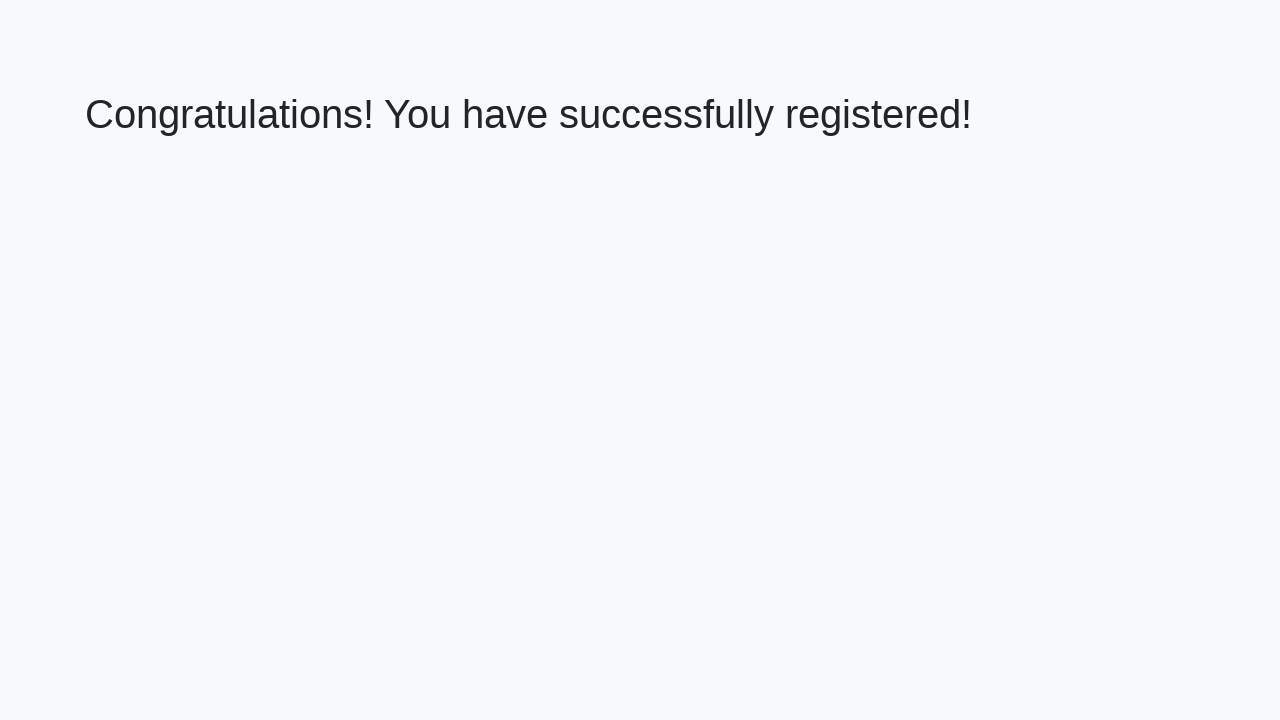

Verified registration success message matches expected text
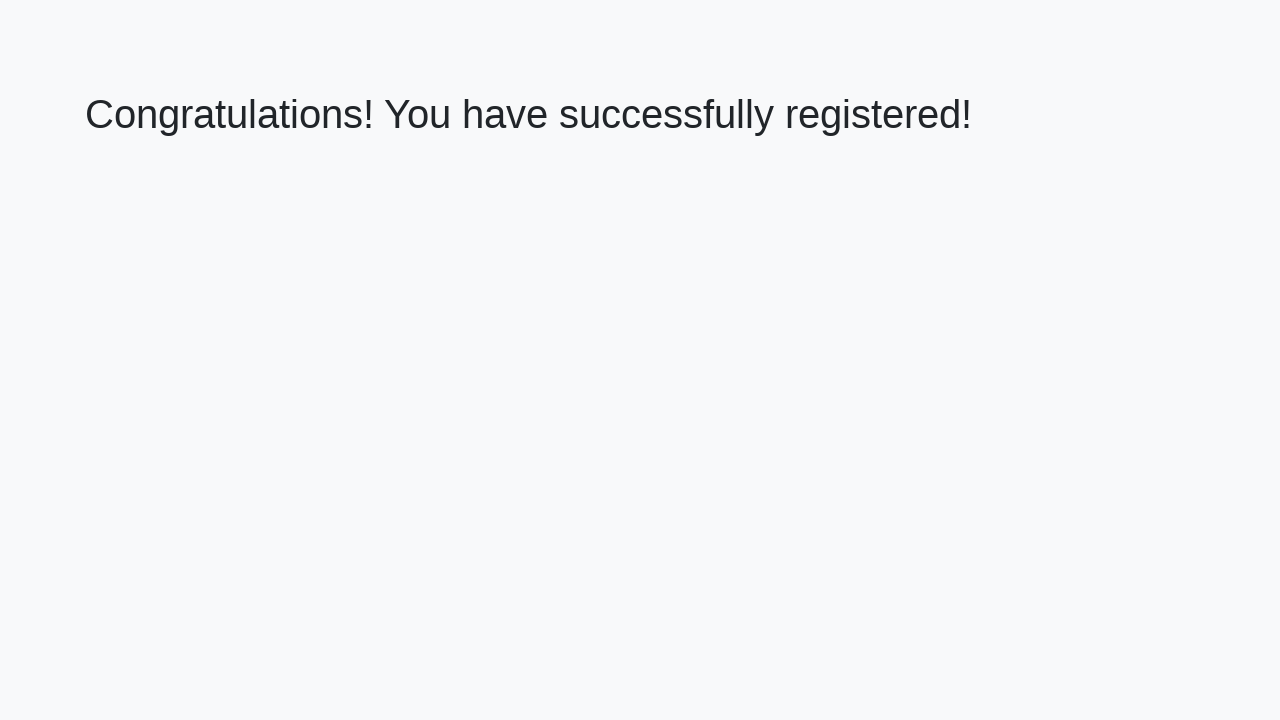

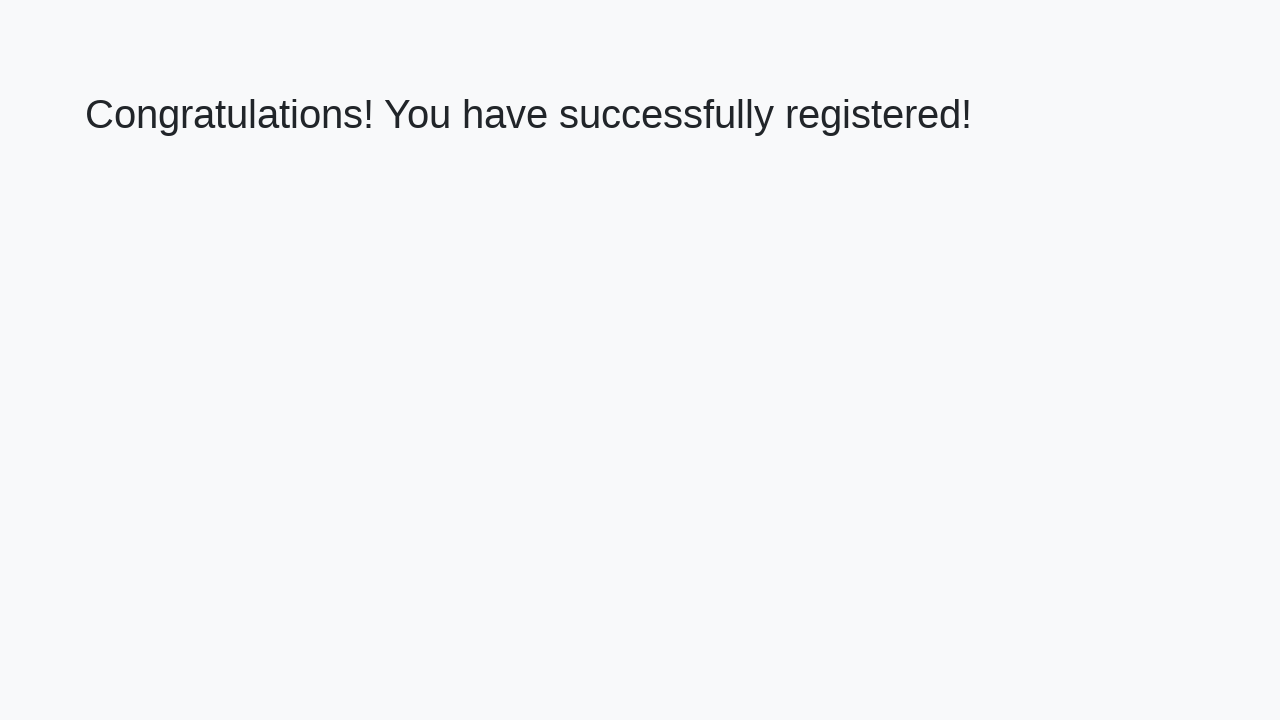